Extracts two numbers from the page, calculates their sum, selects the result from a dropdown menu, and submits the form

Starting URL: http://suninjuly.github.io/selects1.html

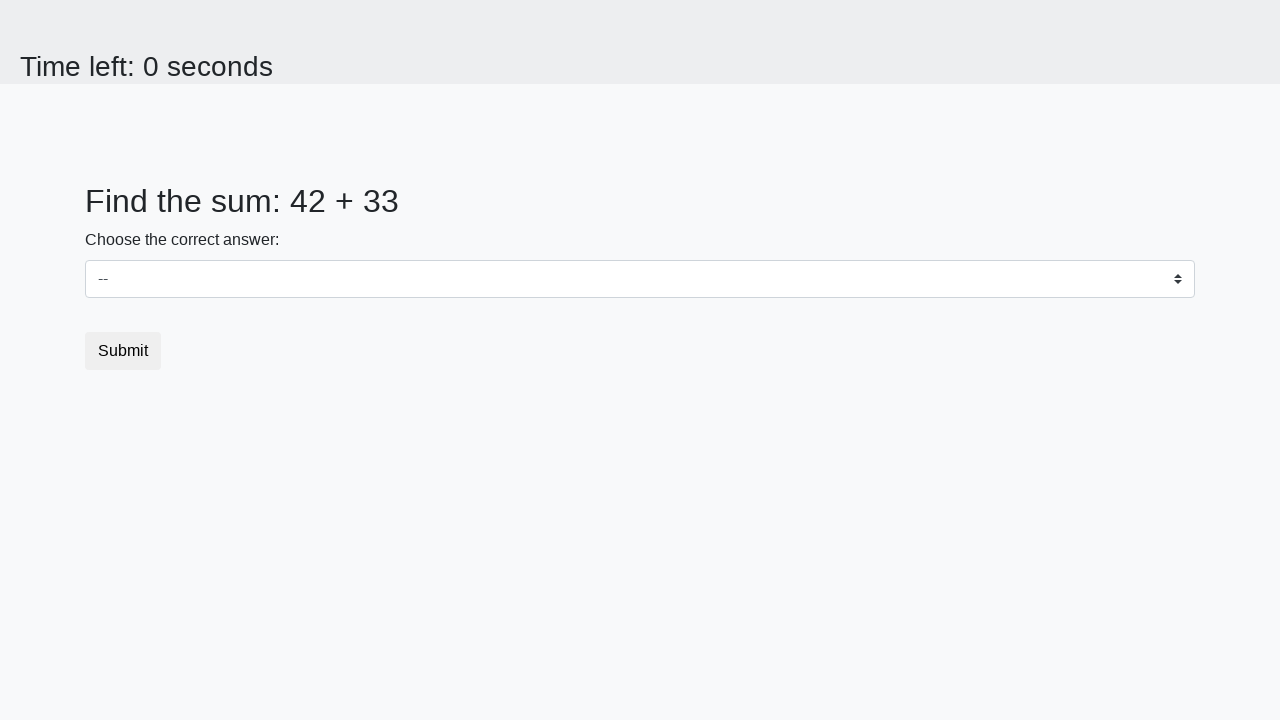

Extracted first number from #num1 element
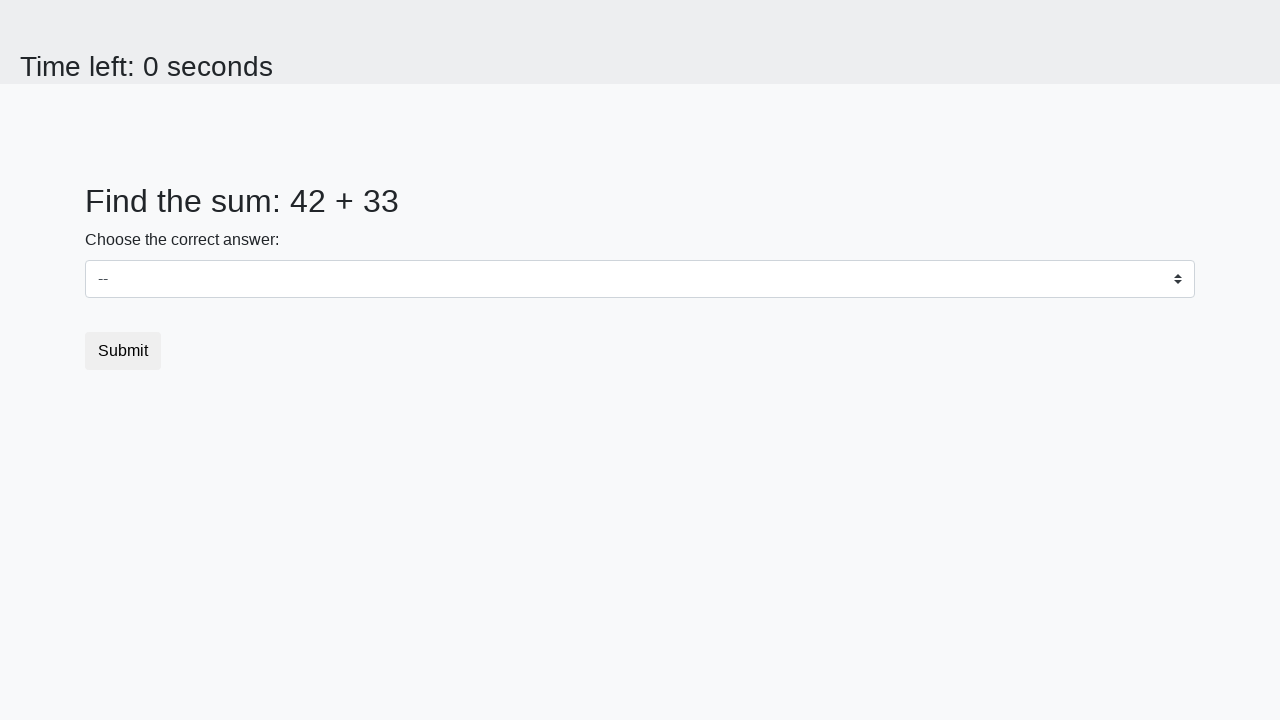

Extracted second number from #num2 element
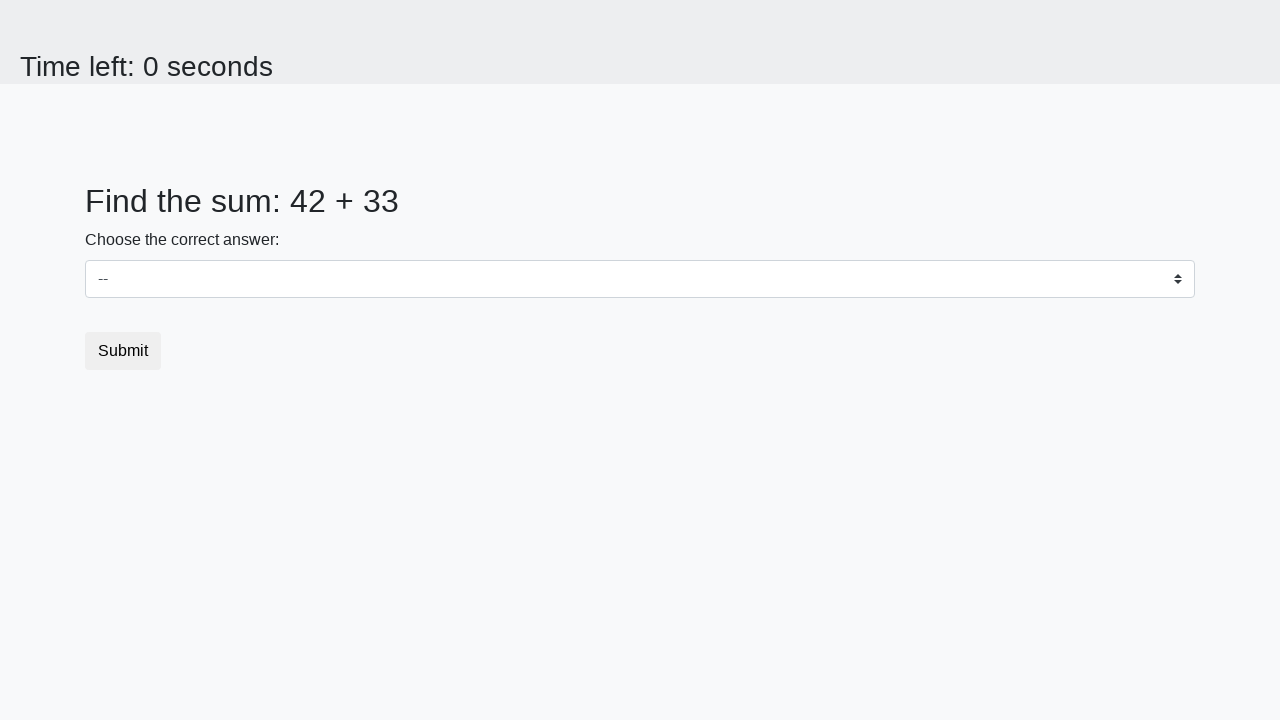

Calculated sum of 42 and 33 = 75
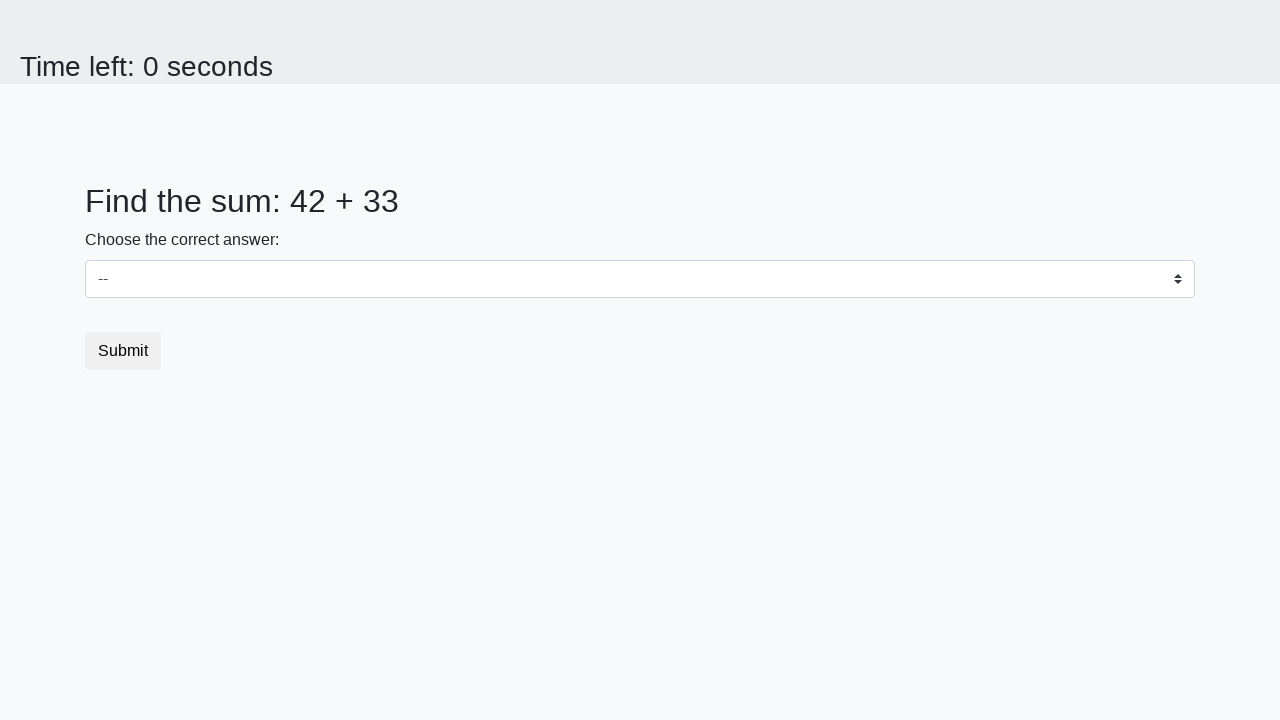

Selected calculated sum '75' from dropdown menu on select
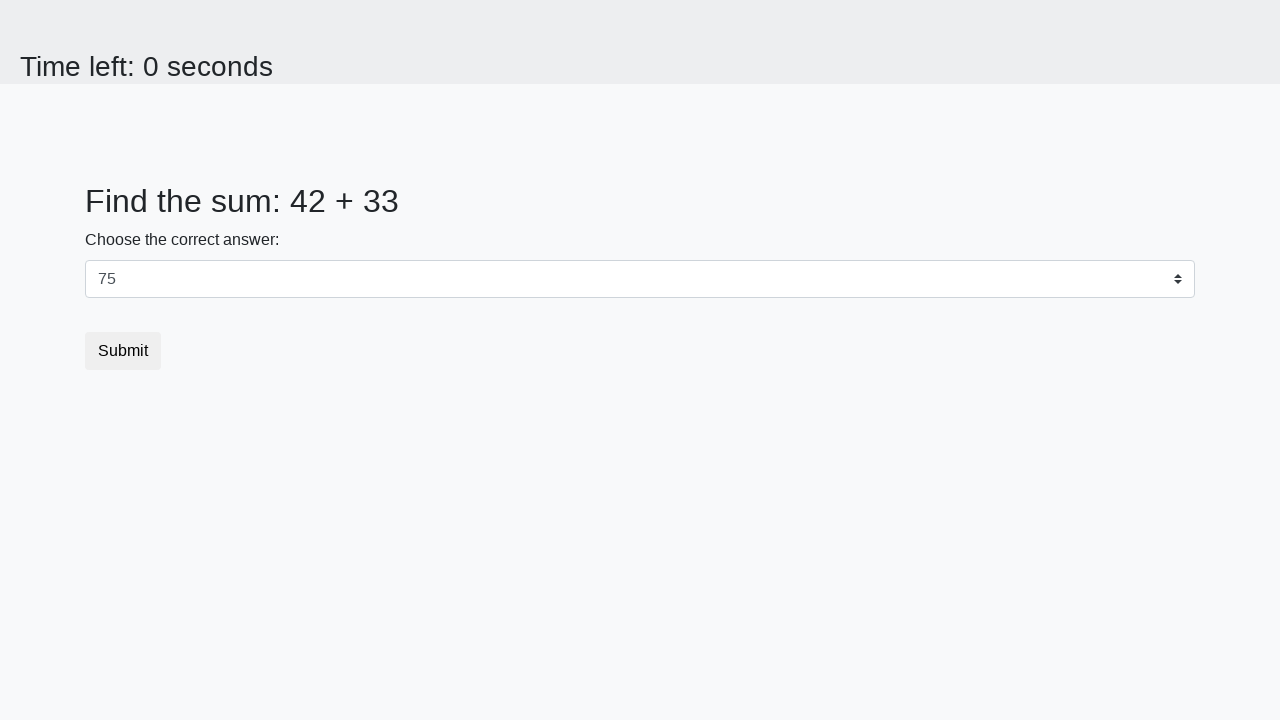

Clicked submit button to submit form at (123, 351) on .btn
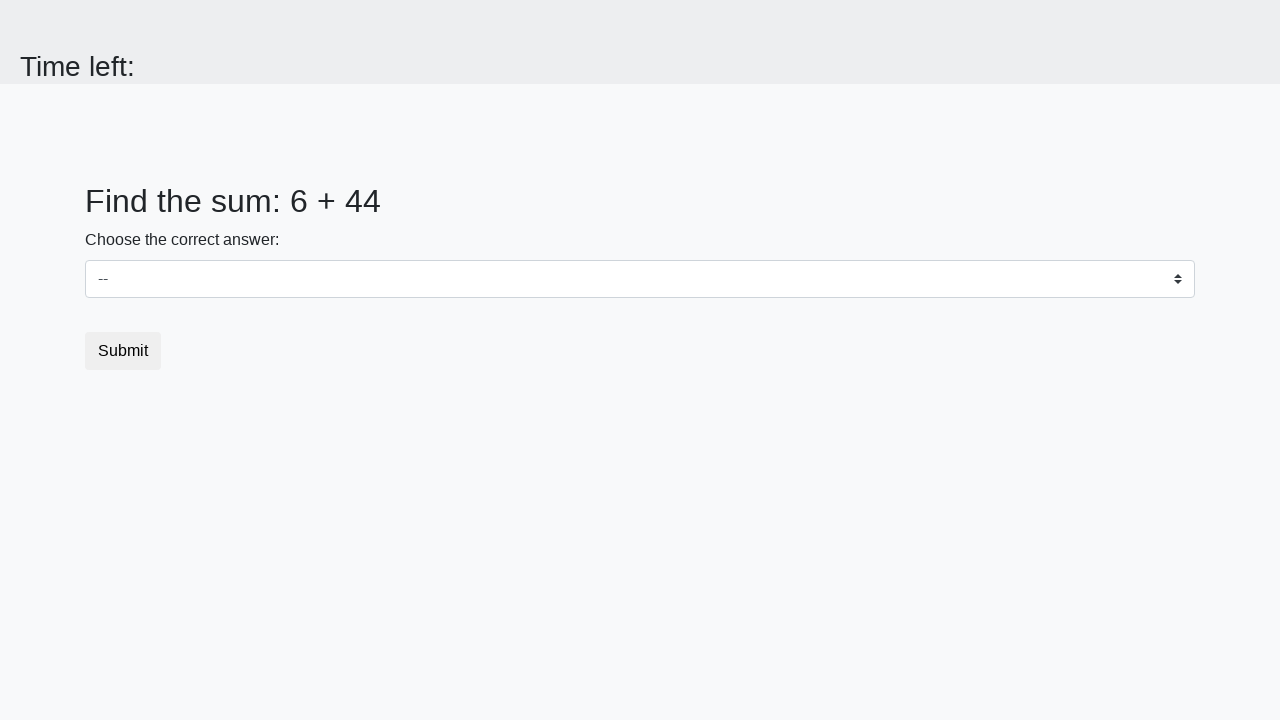

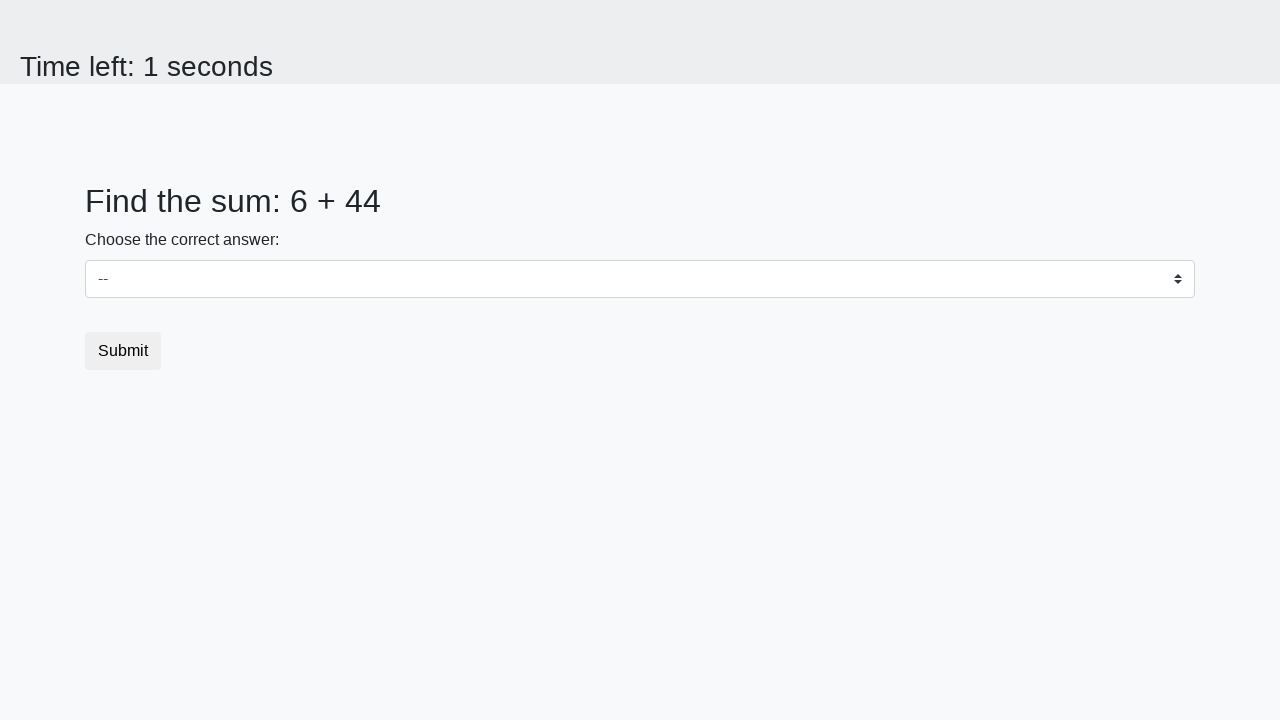